Tests clicking a radio button (male option) on a test automation practice page using JavaScript executor

Starting URL: https://testautomationpractice.blogspot.com/

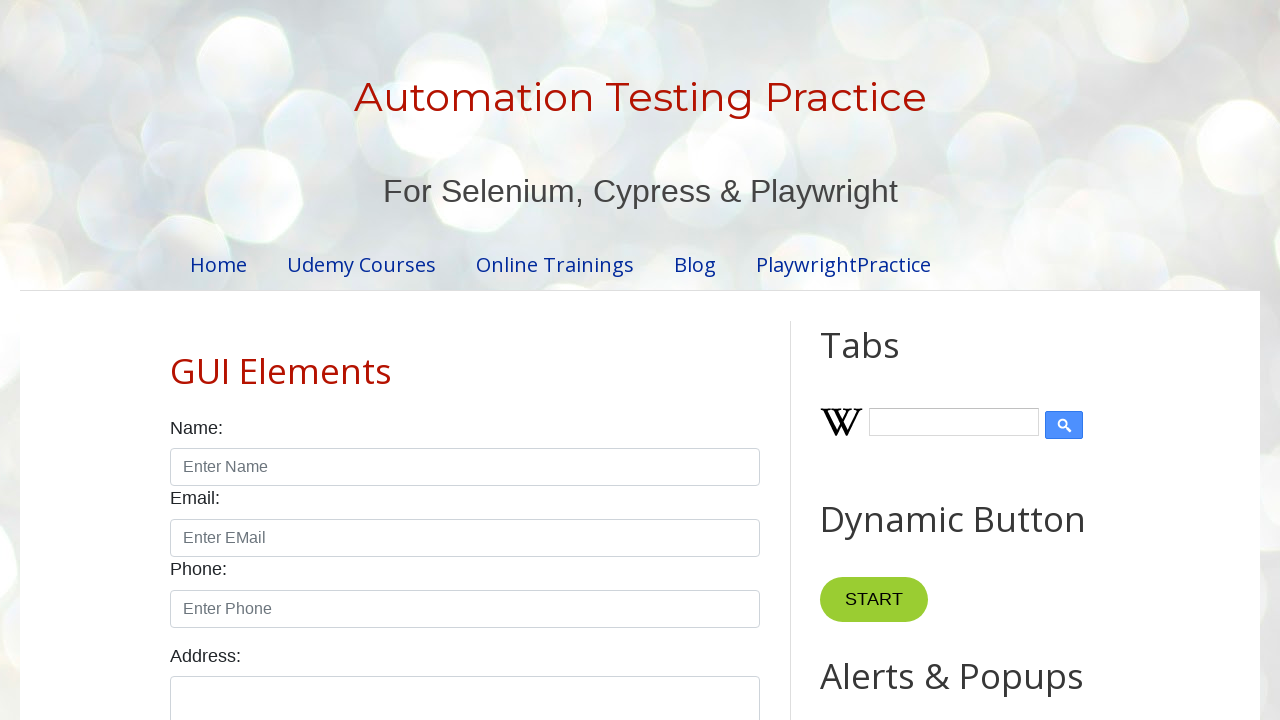

Clicked the male radio button using JavaScript executor at (176, 360) on input#male
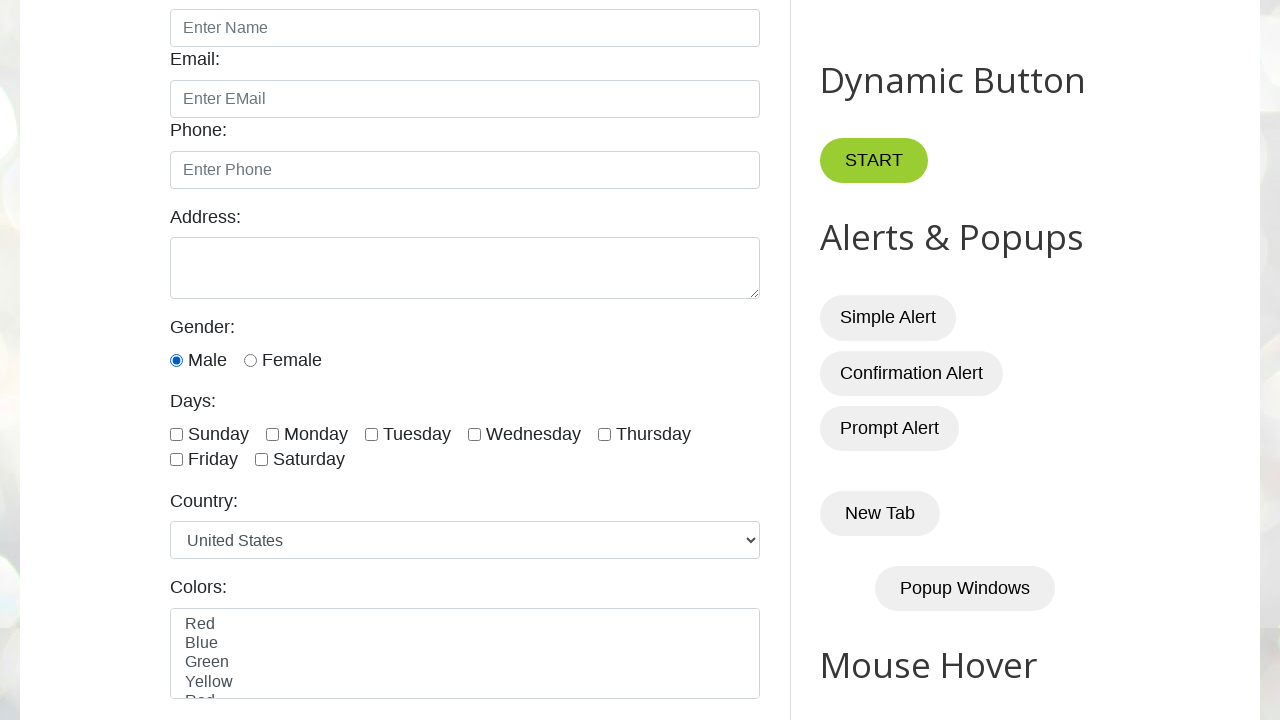

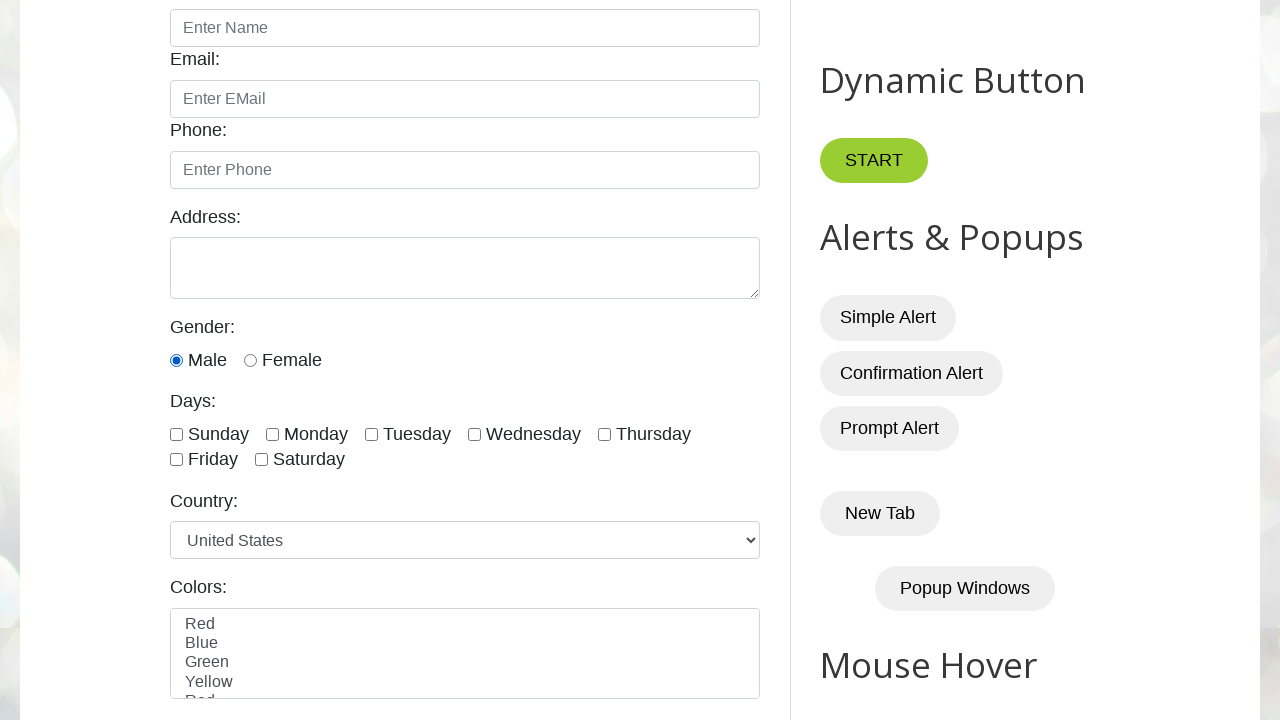